Tests dropdown selection by selecting an option using index

Starting URL: https://kristinek.github.io/site/examples/act

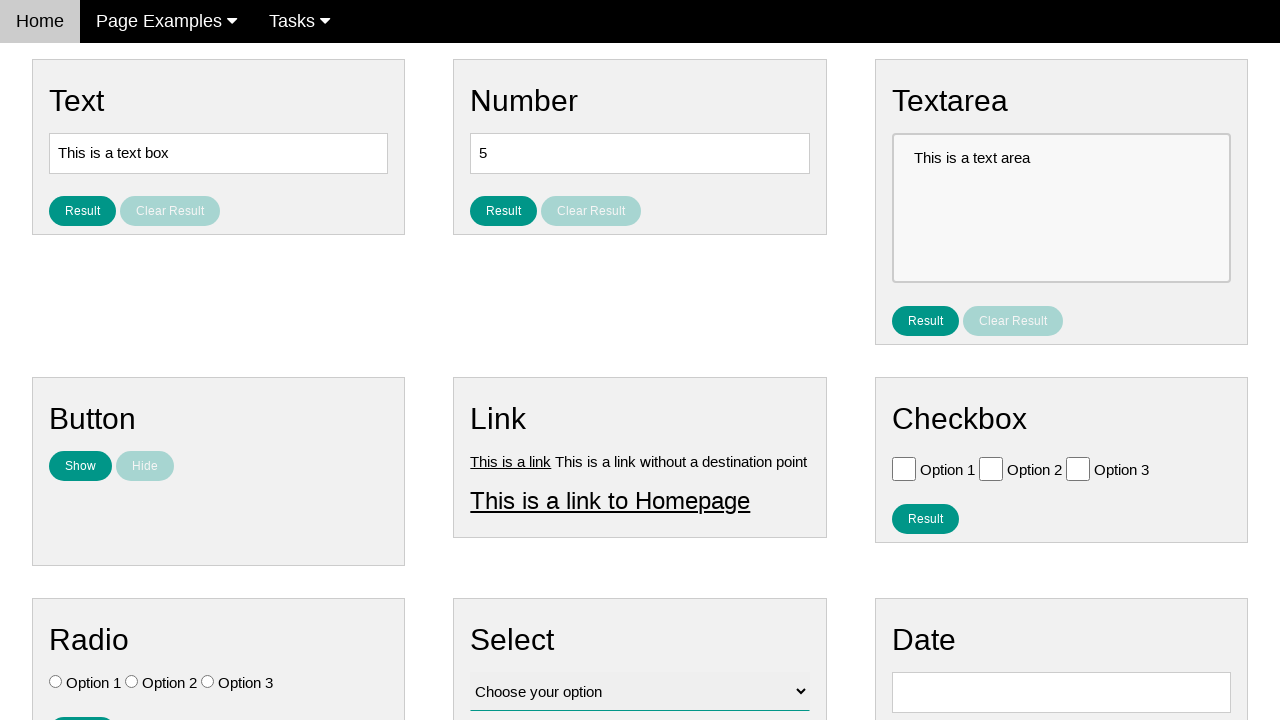

Selected option at index 1 from dropdown #vfb-12 on #vfb-12
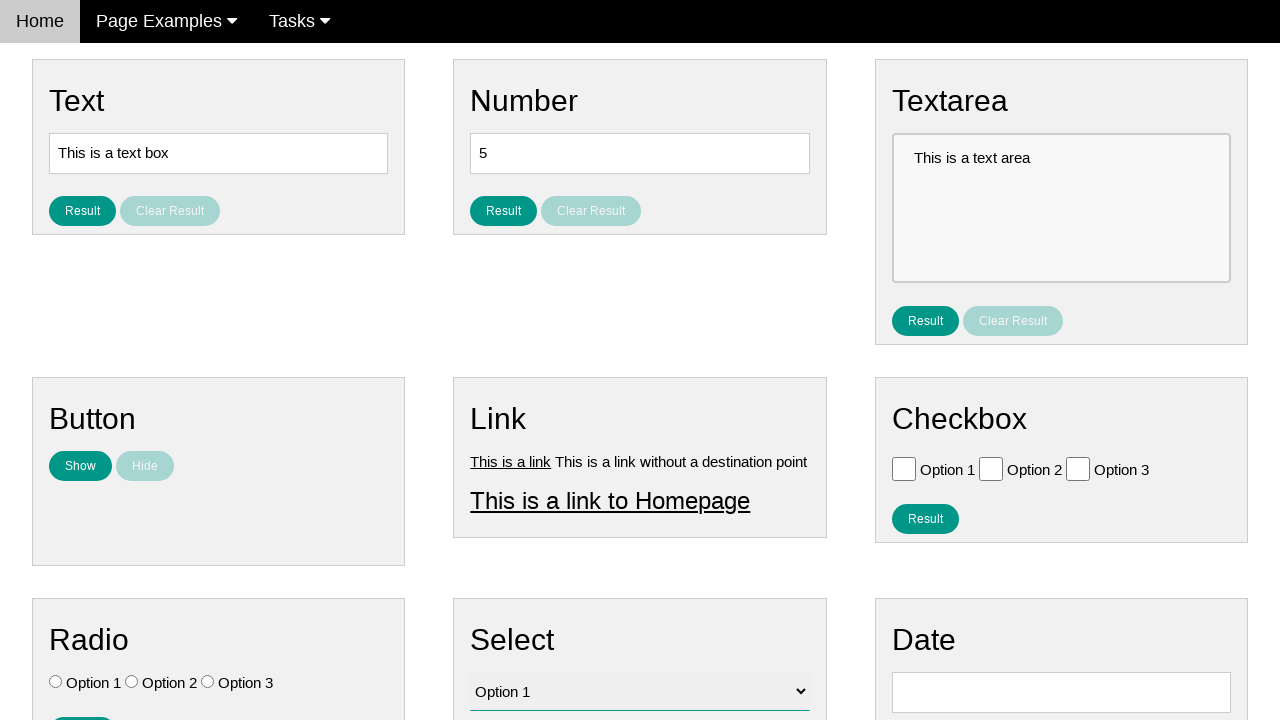

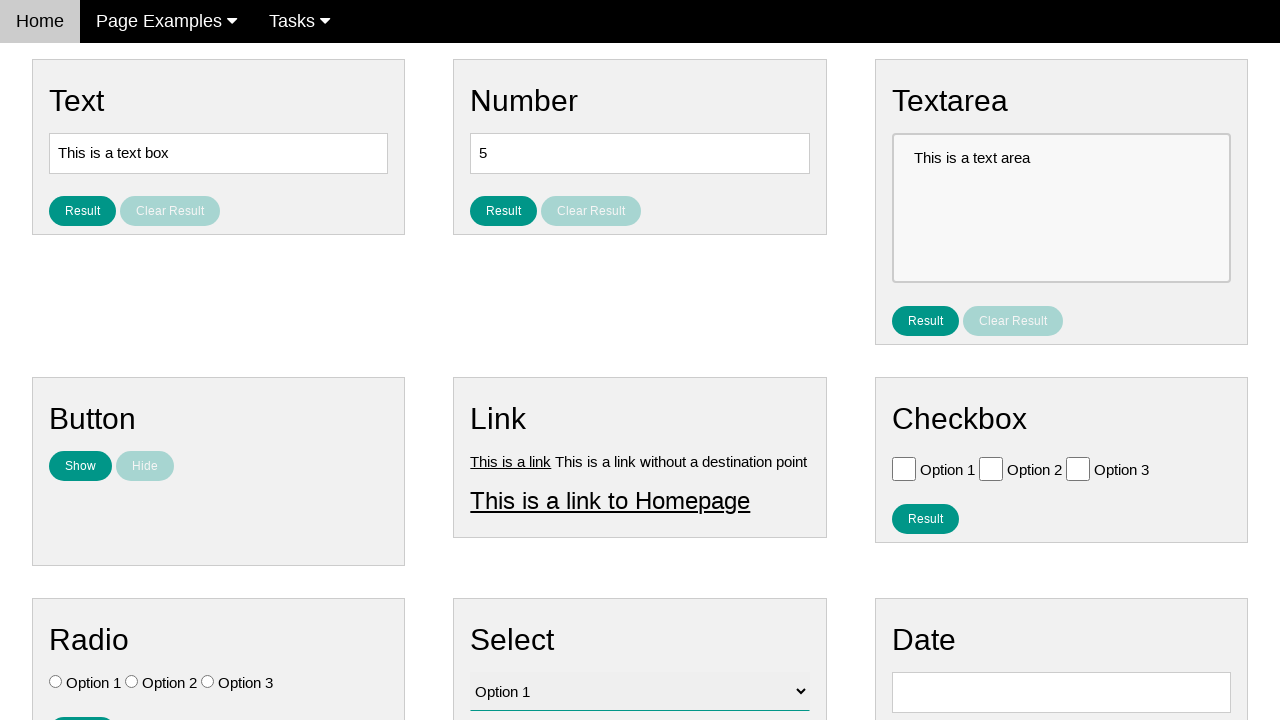